Tests that client-side table autohiding works correctly by verifying that a specific element exists while another element is hidden/not present

Starting URL: https://proteomics3.ucsd.edu/ProteoSAFe/result.jsp?task=120ab12f58594dd29c5a71de529a9686&view=view_result_list&test=true

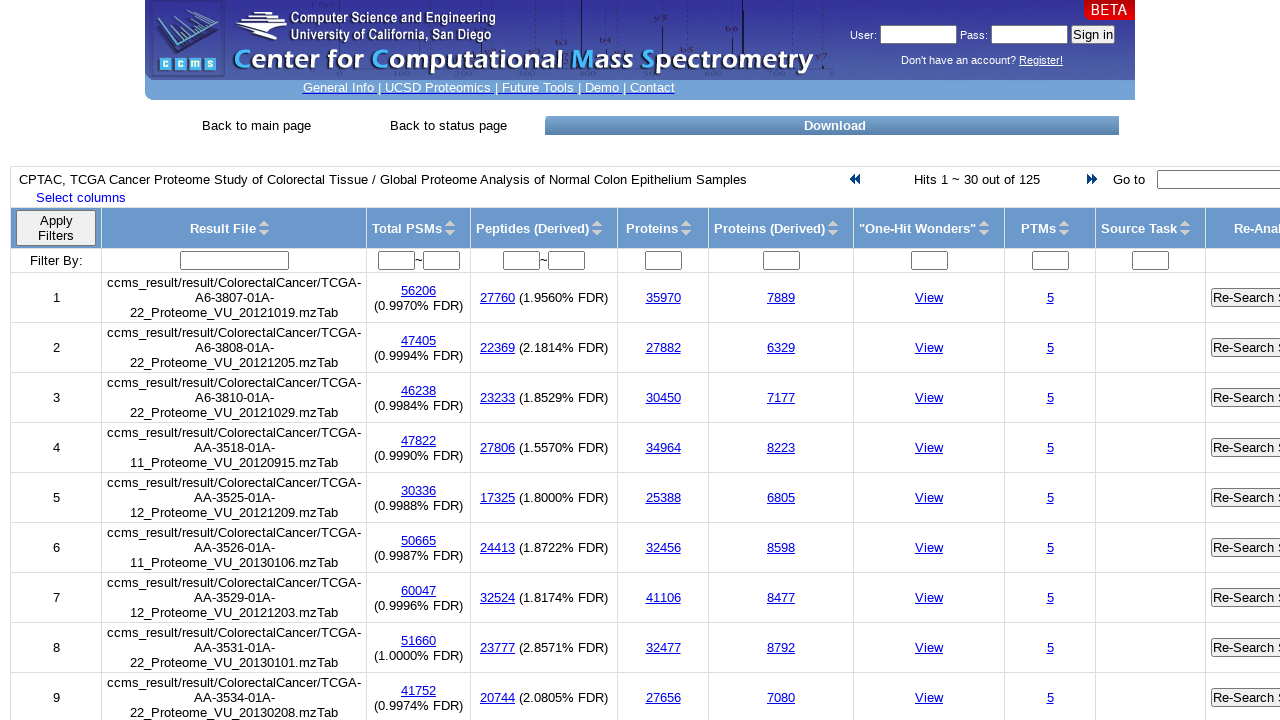

Waited 5 seconds for page to load
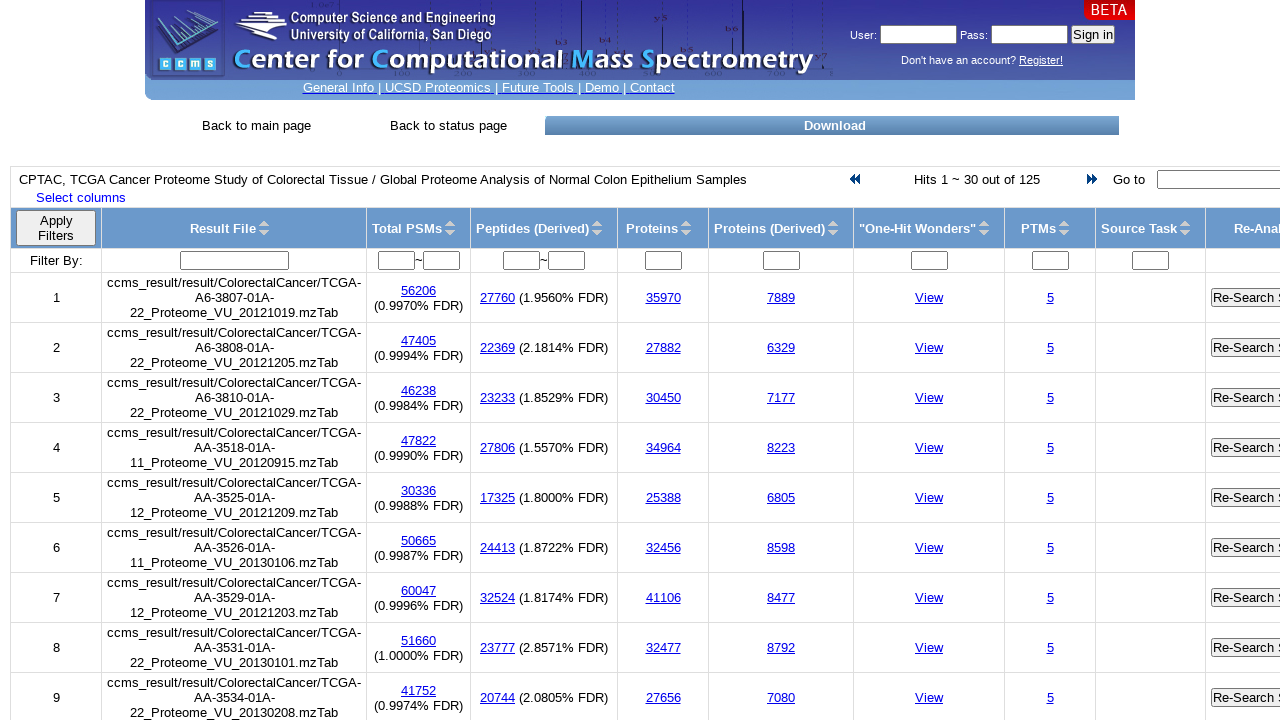

Verified that Found_PSMs_lowerinput element exists
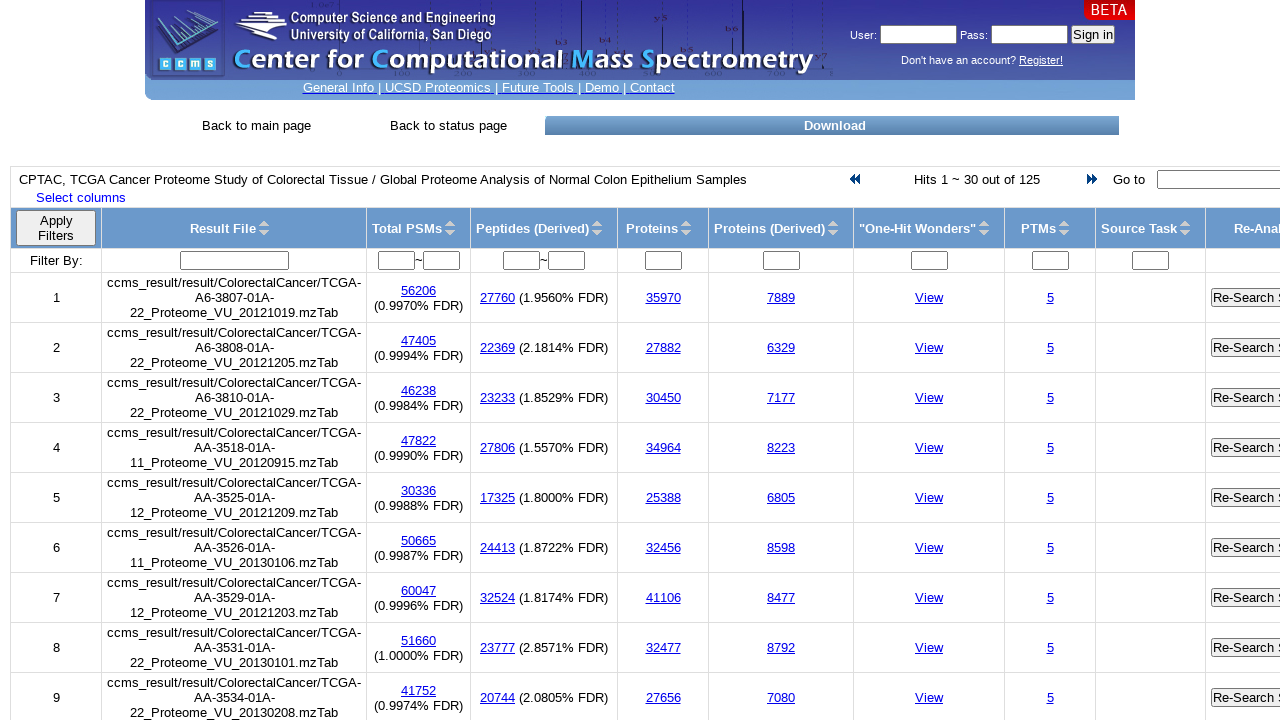

Verified that Invalid_PSM_rows_lowerinput element does not exist
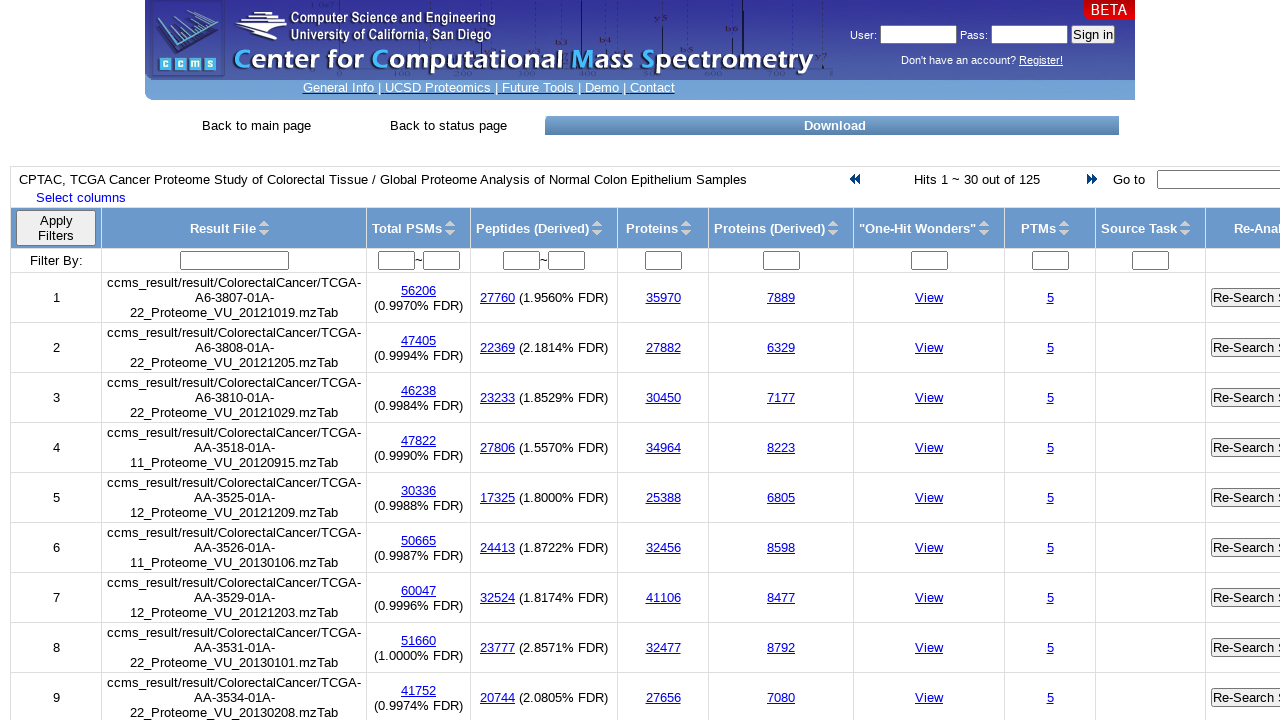

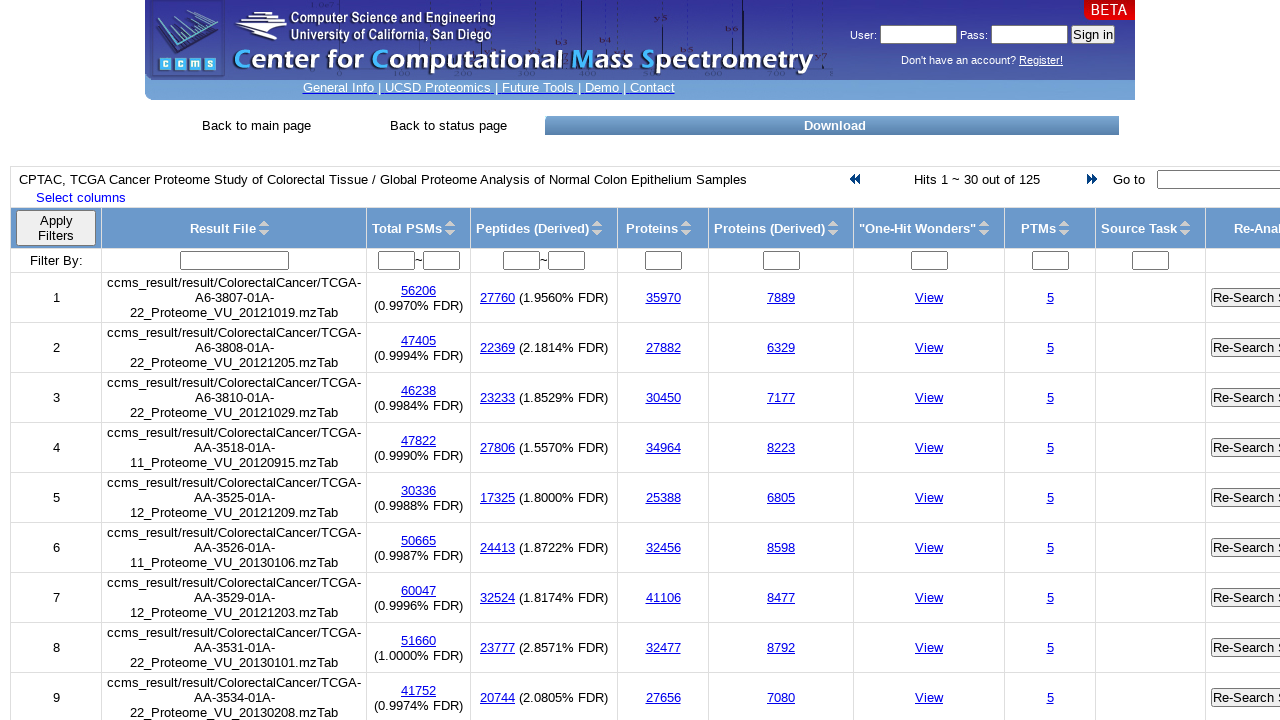